Navigates to a Selenium course content page and clicks on a heading element to expand or interact with a section.

Starting URL: http://greenstech.in/selenium-course-content.html

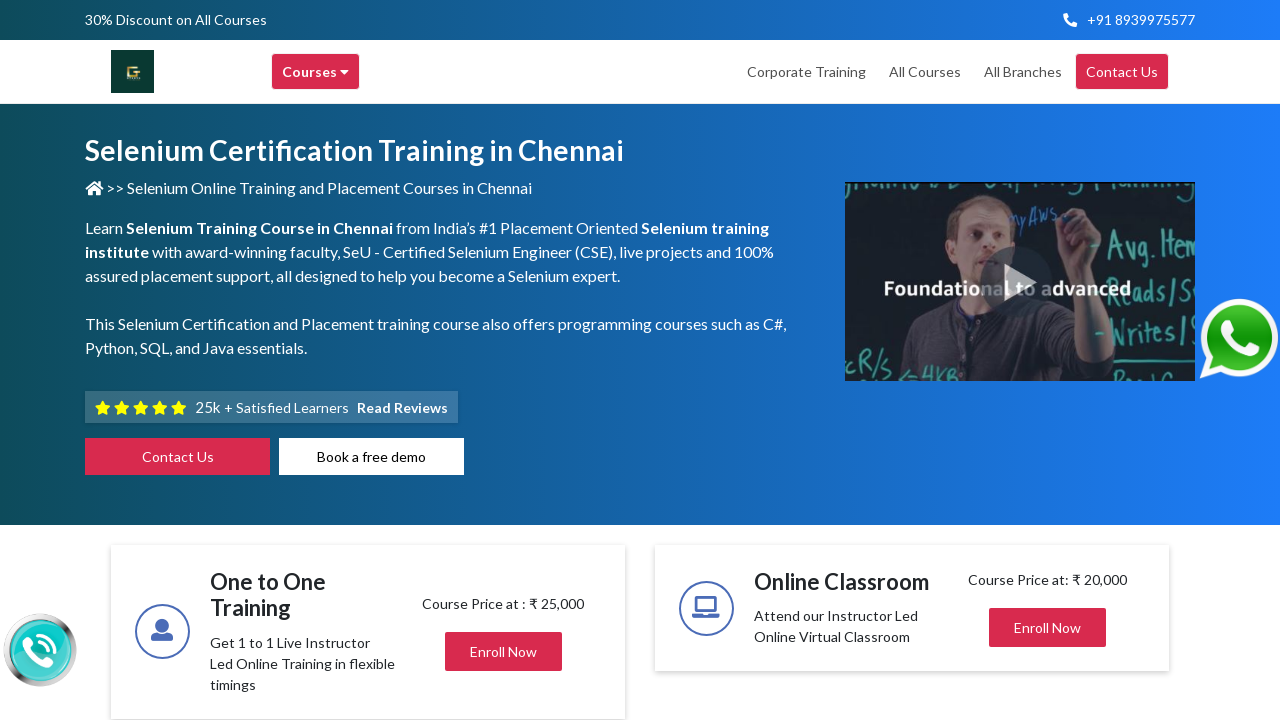

Navigated to Selenium course content page
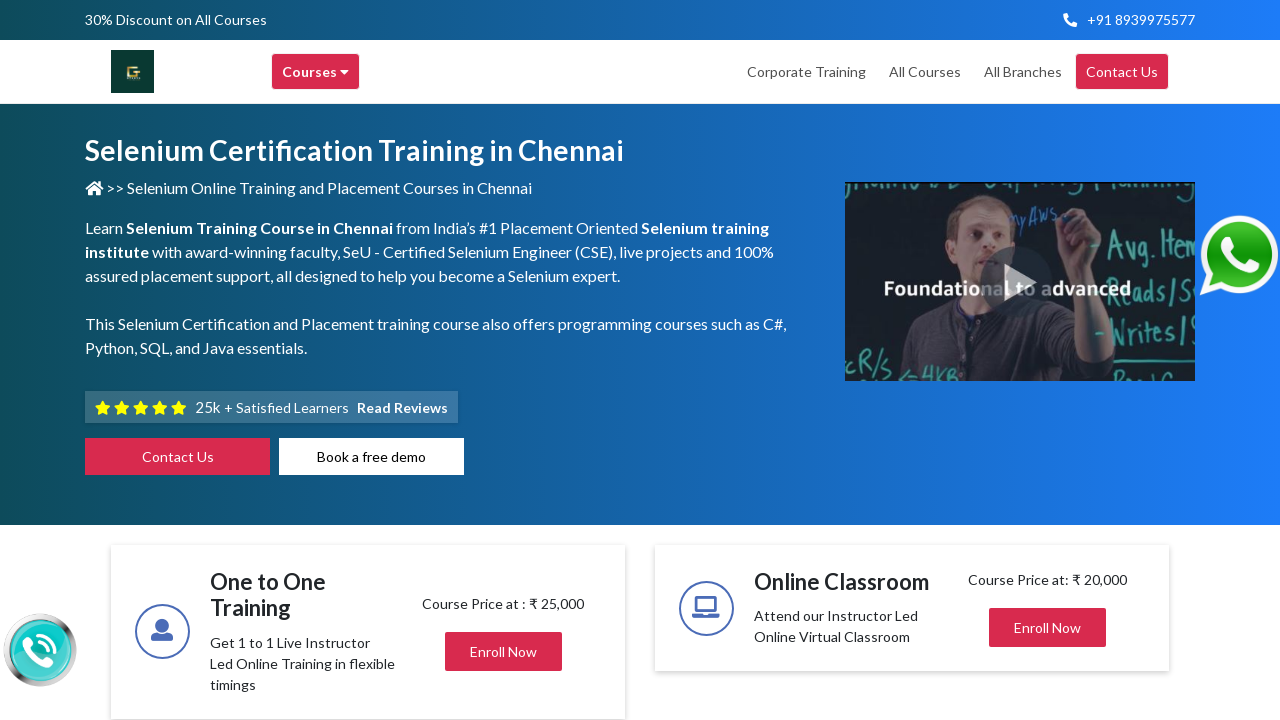

Clicked on heading element to expand or interact with section at (1048, 360) on div#heading2011
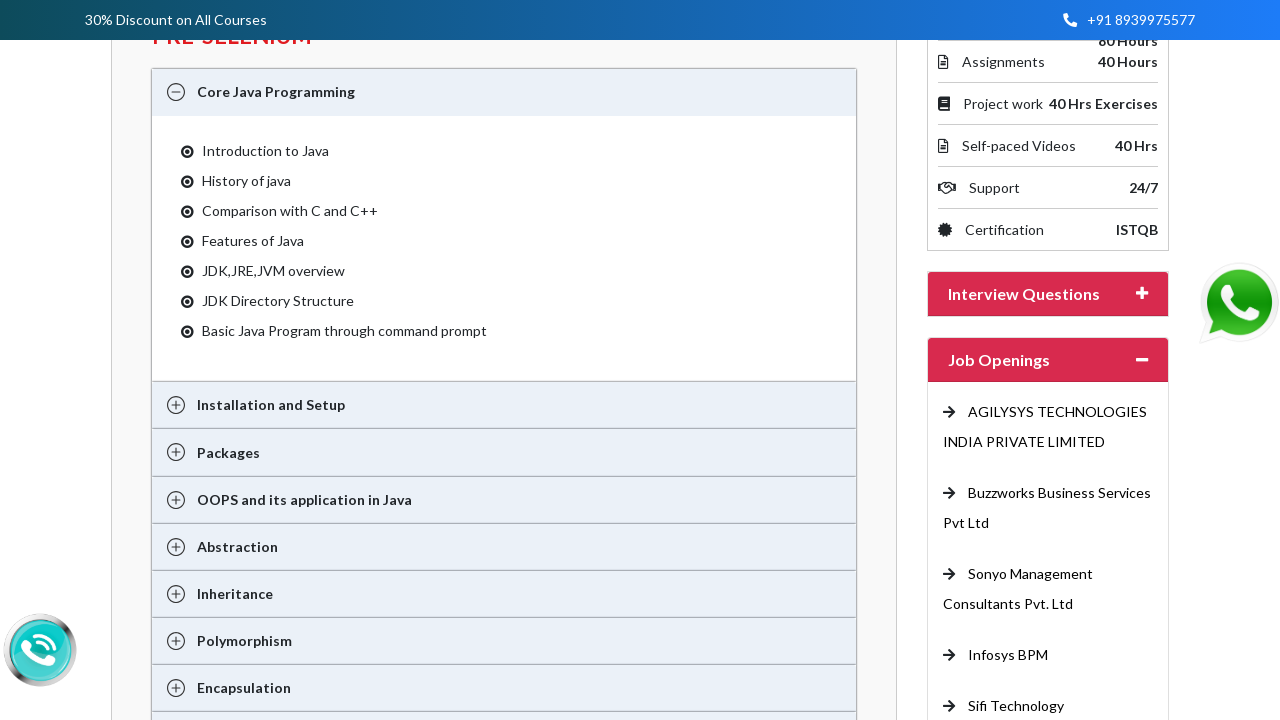

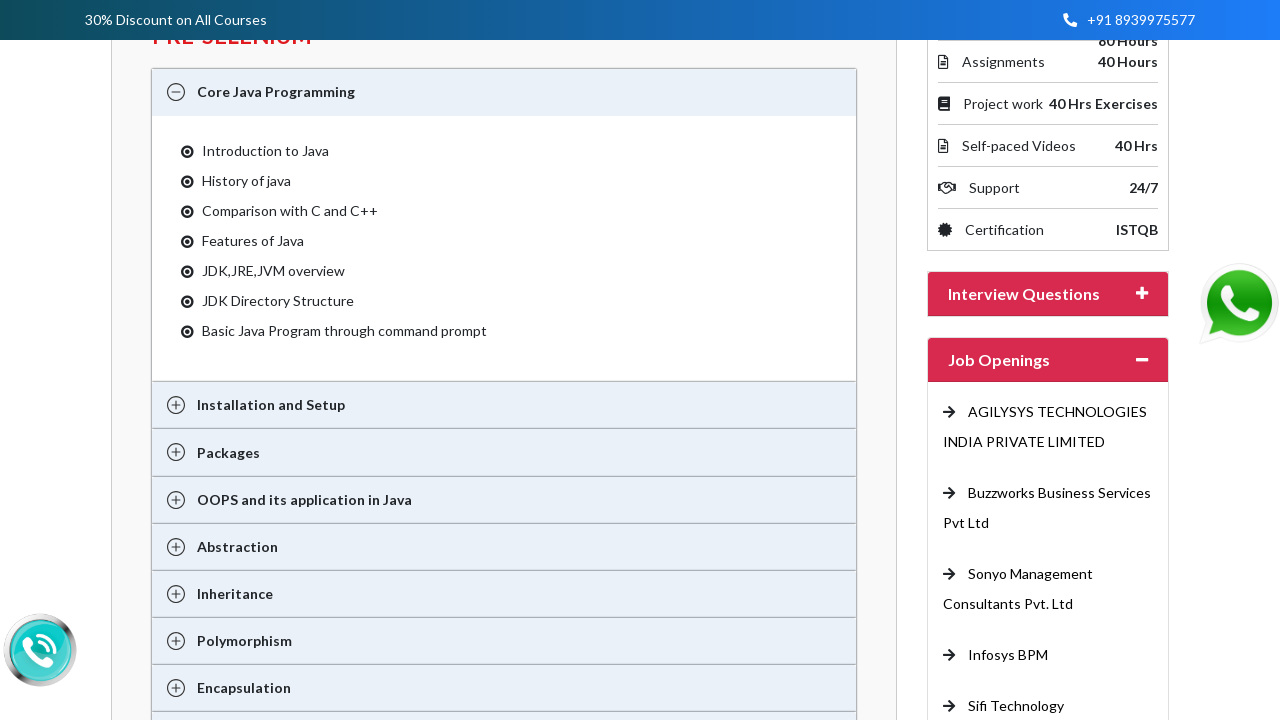